Tests that entering empty text removes the todo item

Starting URL: https://demo.playwright.dev/todomvc

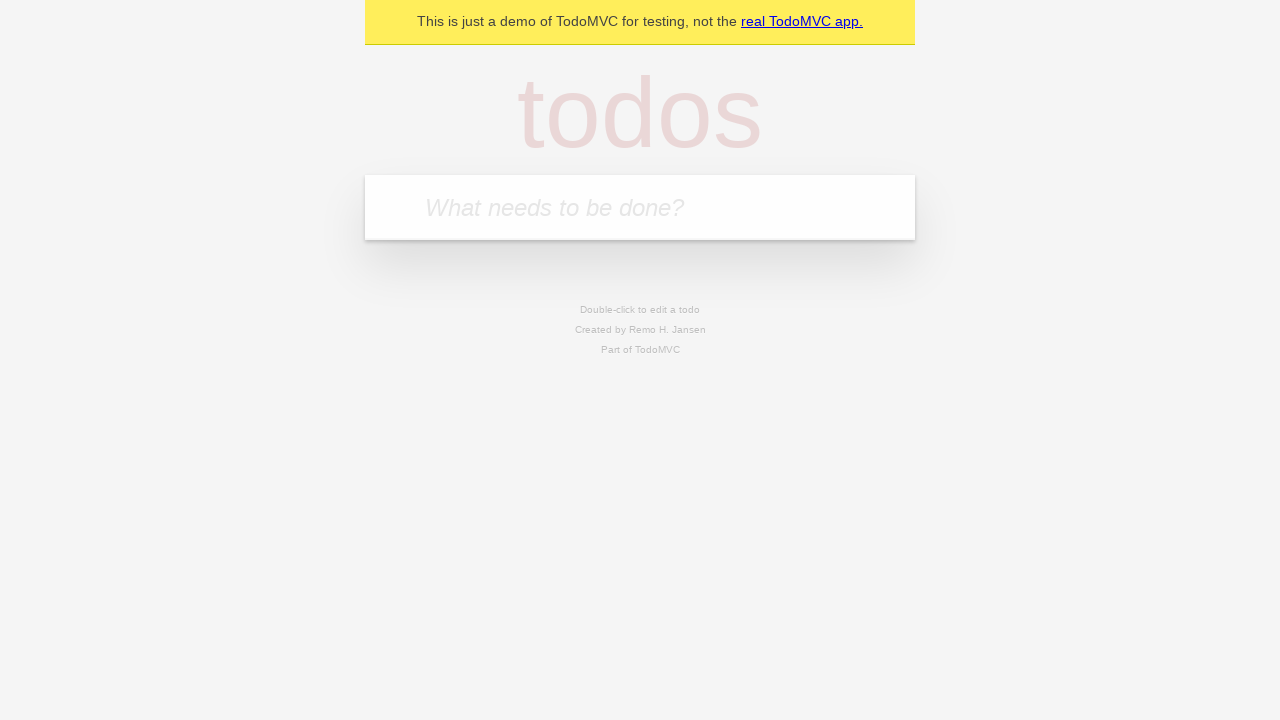

Filled new todo field with 'buy some cheese' on internal:attr=[placeholder="What needs to be done?"i]
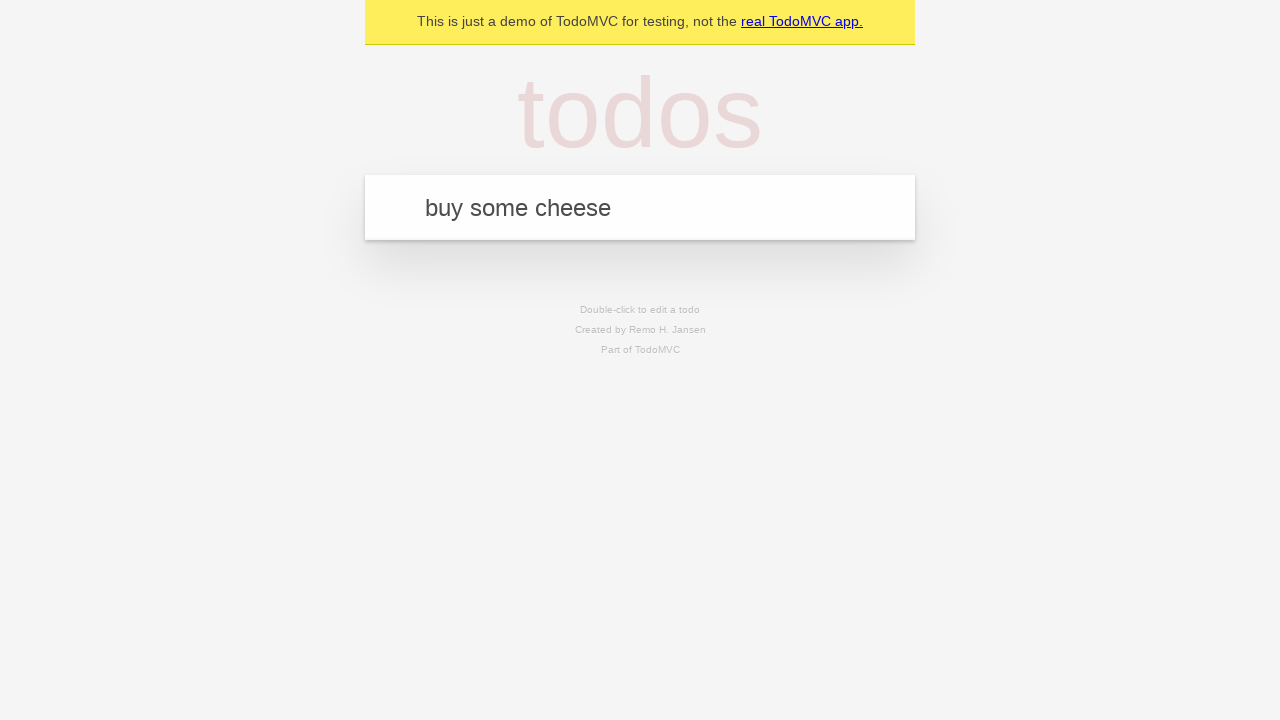

Pressed Enter to create todo item 'buy some cheese' on internal:attr=[placeholder="What needs to be done?"i]
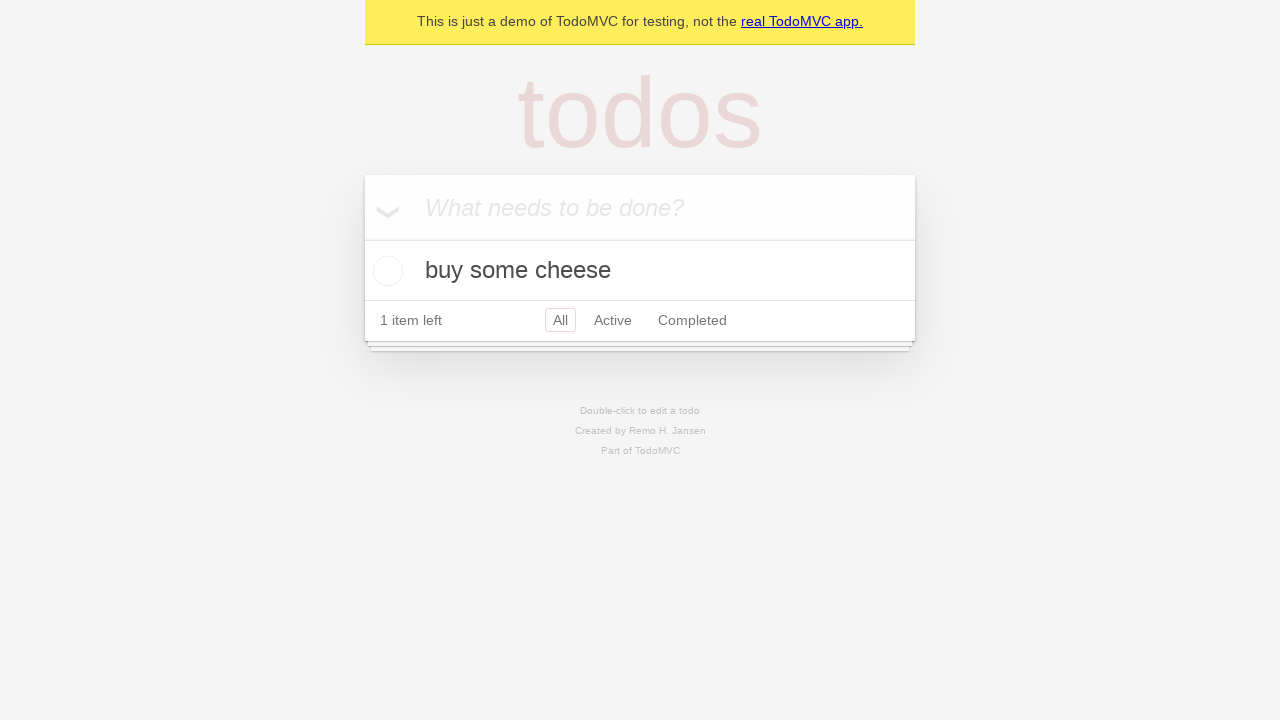

Filled new todo field with 'feed the cat' on internal:attr=[placeholder="What needs to be done?"i]
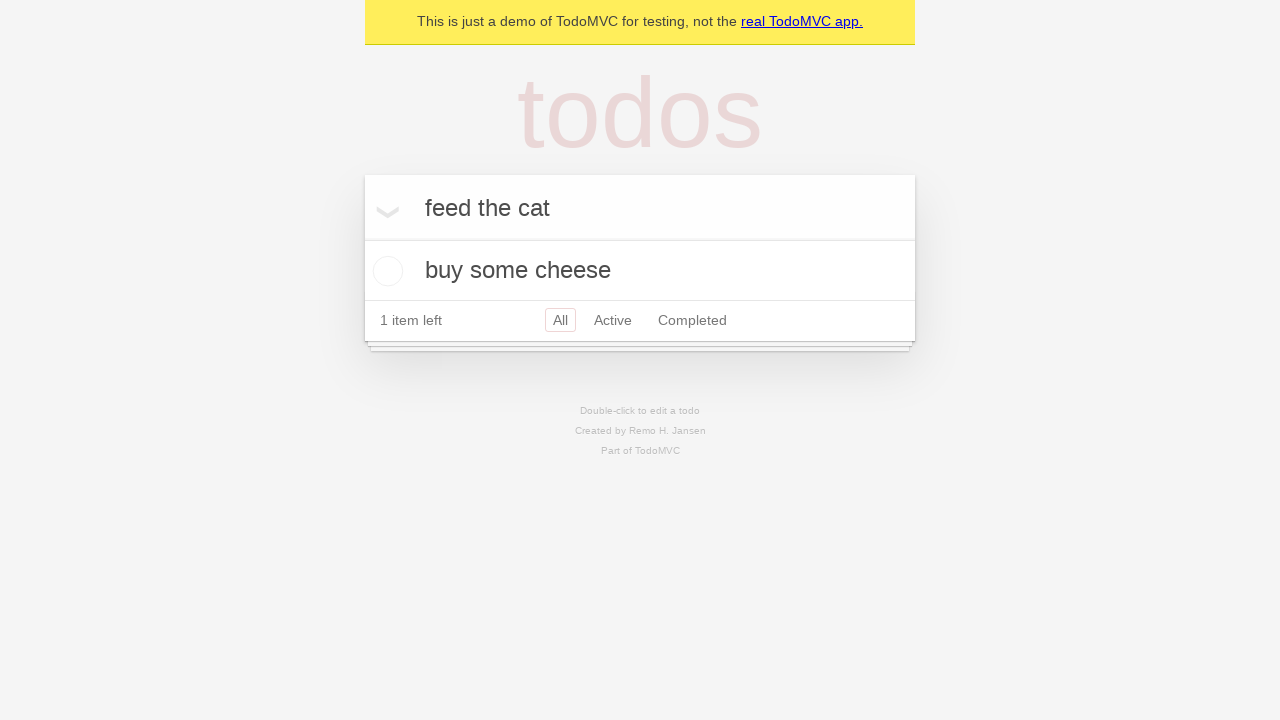

Pressed Enter to create todo item 'feed the cat' on internal:attr=[placeholder="What needs to be done?"i]
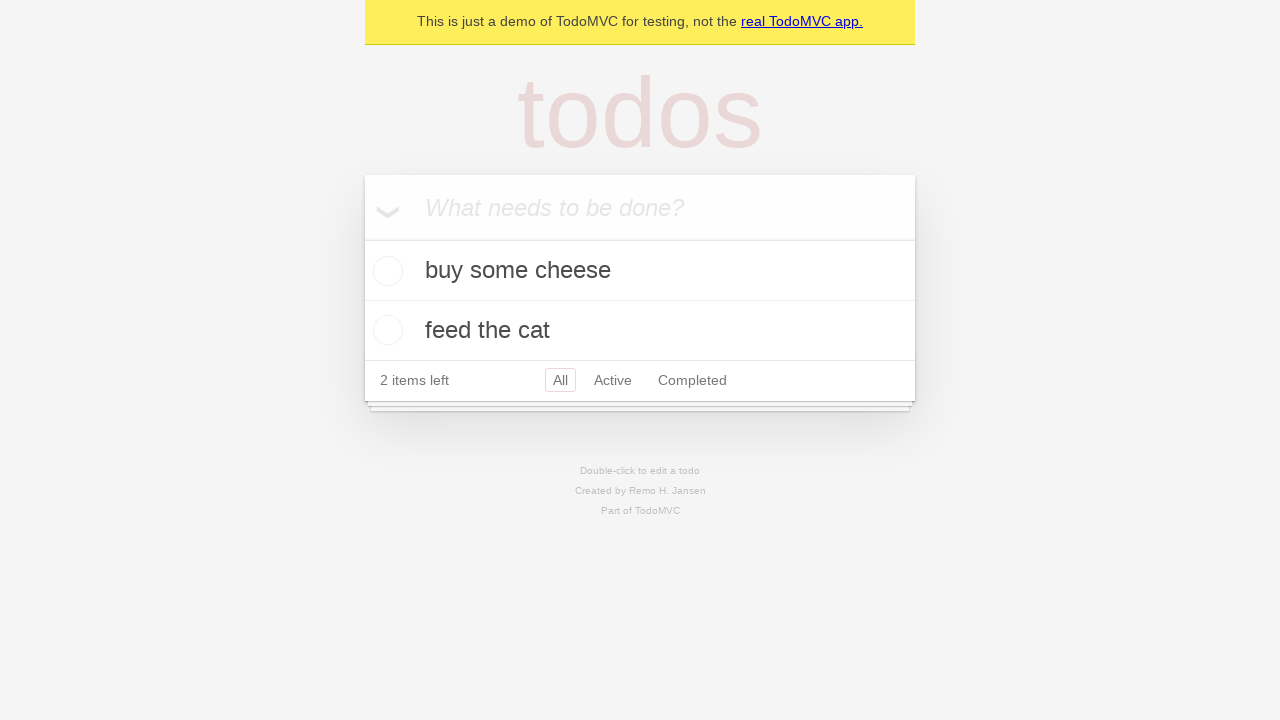

Filled new todo field with 'book a doctors appointment' on internal:attr=[placeholder="What needs to be done?"i]
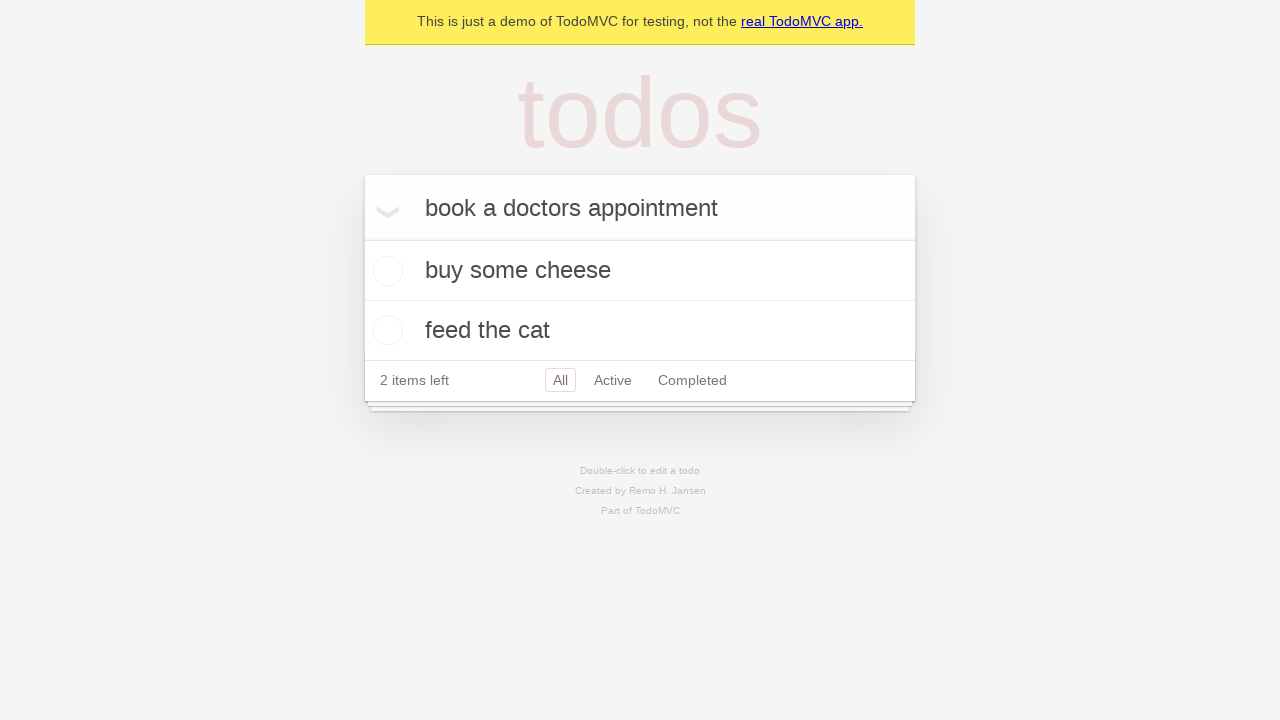

Pressed Enter to create todo item 'book a doctors appointment' on internal:attr=[placeholder="What needs to be done?"i]
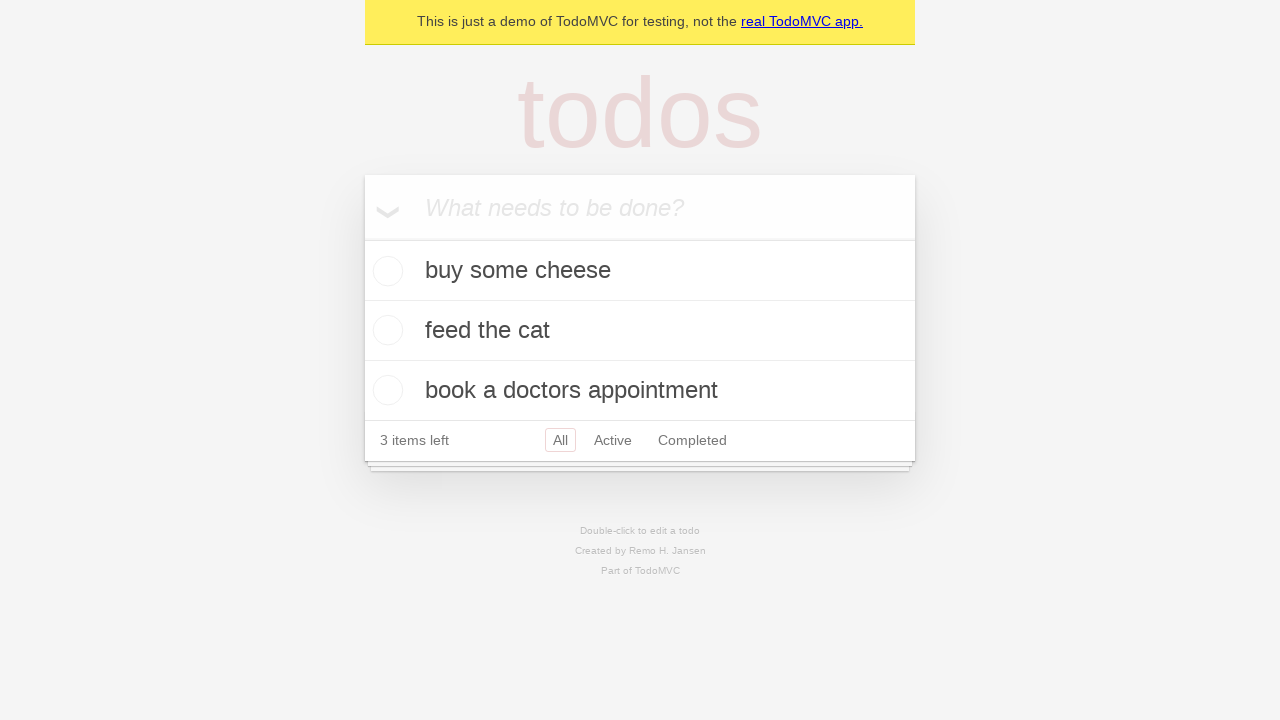

Double-clicked the second todo item to enter edit mode at (640, 331) on internal:testid=[data-testid="todo-item"s] >> nth=1
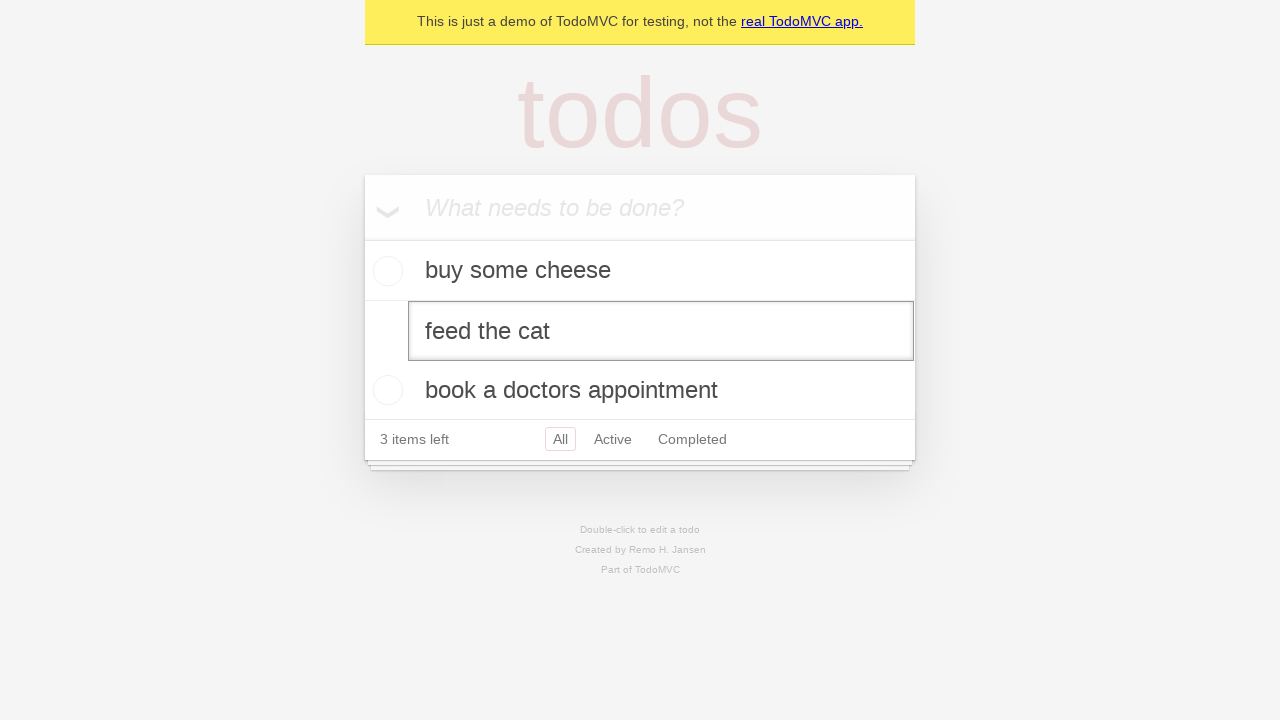

Cleared the edit field with empty text on internal:testid=[data-testid="todo-item"s] >> nth=1 >> internal:role=textbox[nam
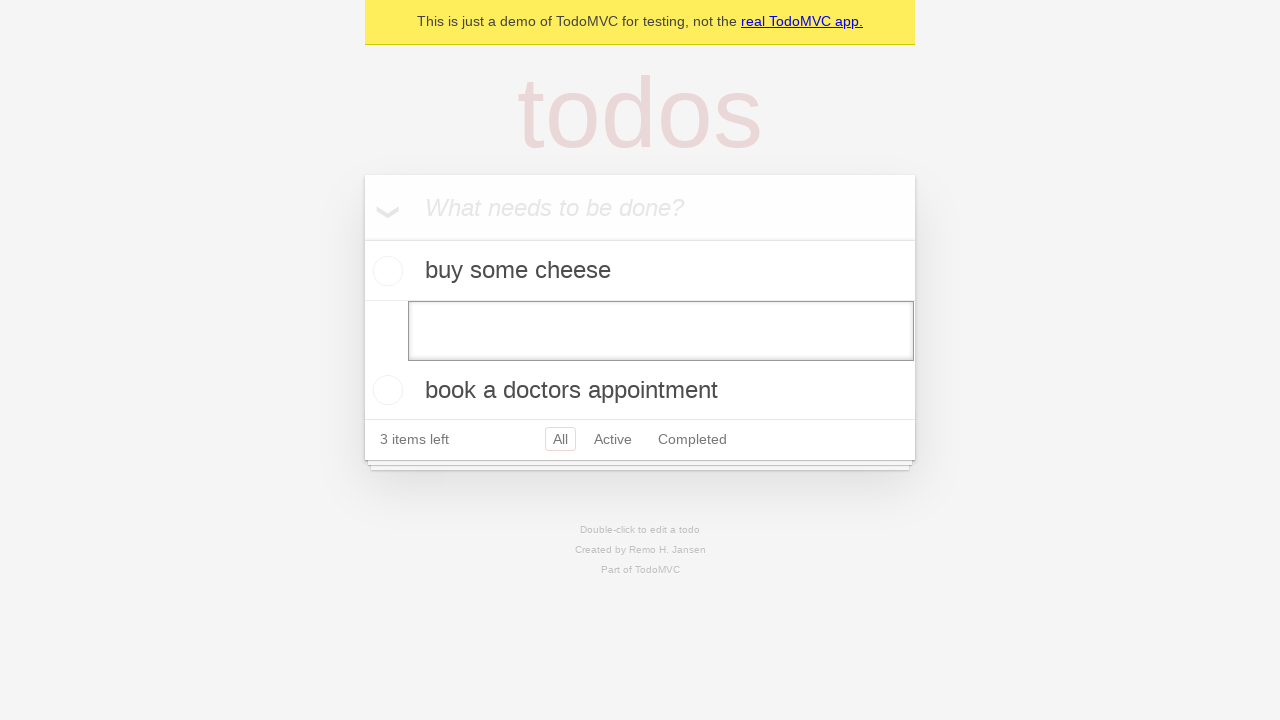

Pressed Enter to confirm empty text, removing the todo item on internal:testid=[data-testid="todo-item"s] >> nth=1 >> internal:role=textbox[nam
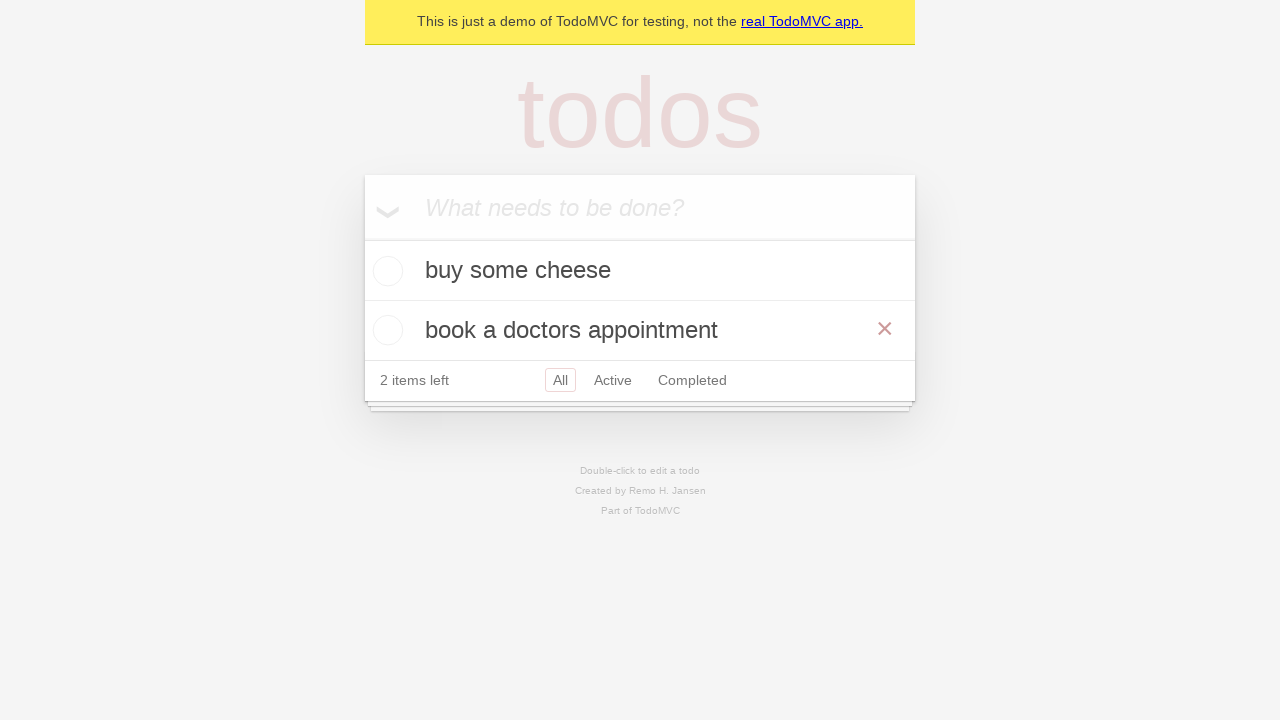

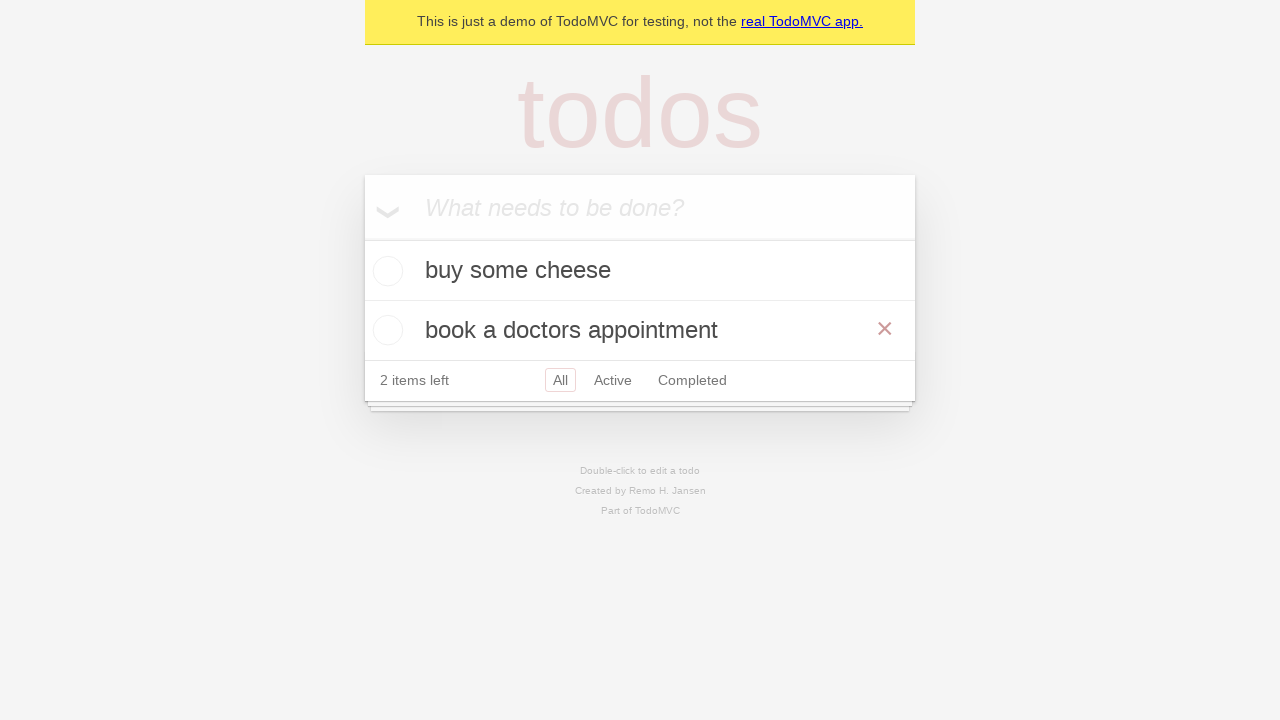